Tests the Add/Remove Elements functionality by clicking on the Add/Remove Elements link, adding an element by clicking the Add button, verifying the Delete button appears, and then deleting the element.

Starting URL: http://the-internet.herokuapp.com/

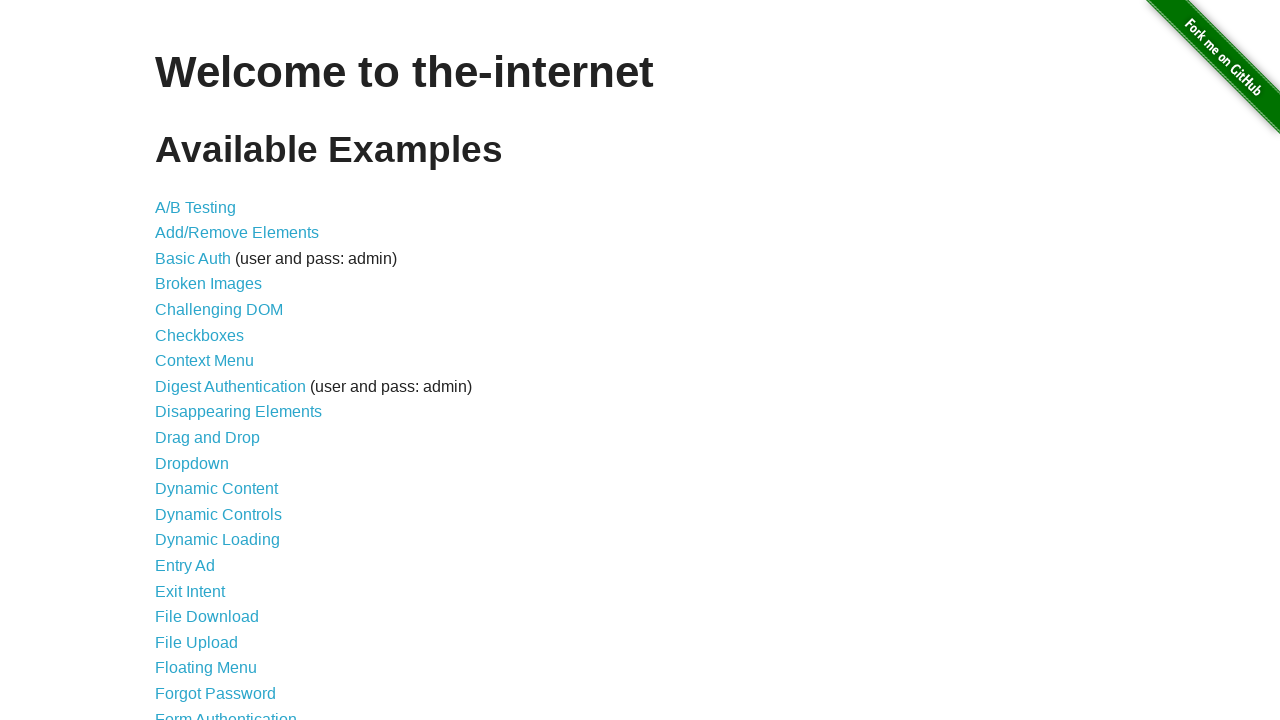

Clicked on Add/Remove Elements link at (237, 233) on a[href='/add_remove_elements/']
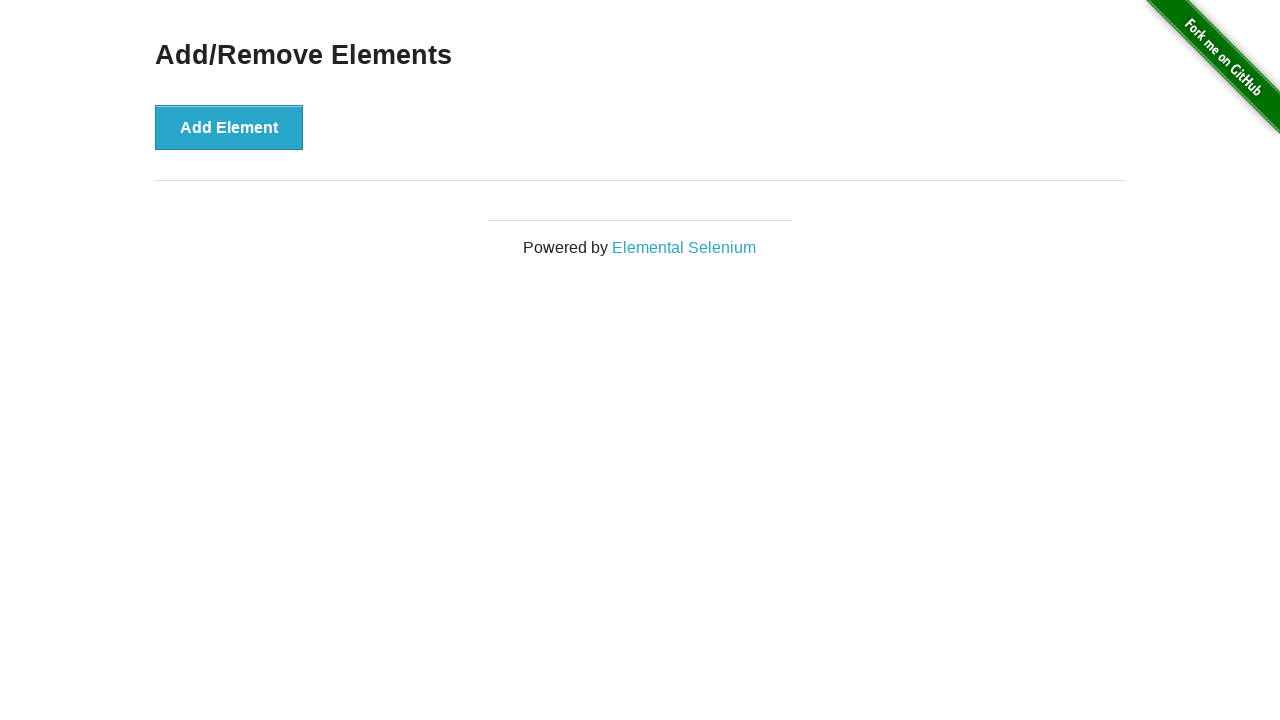

Add/Remove Elements page header loaded
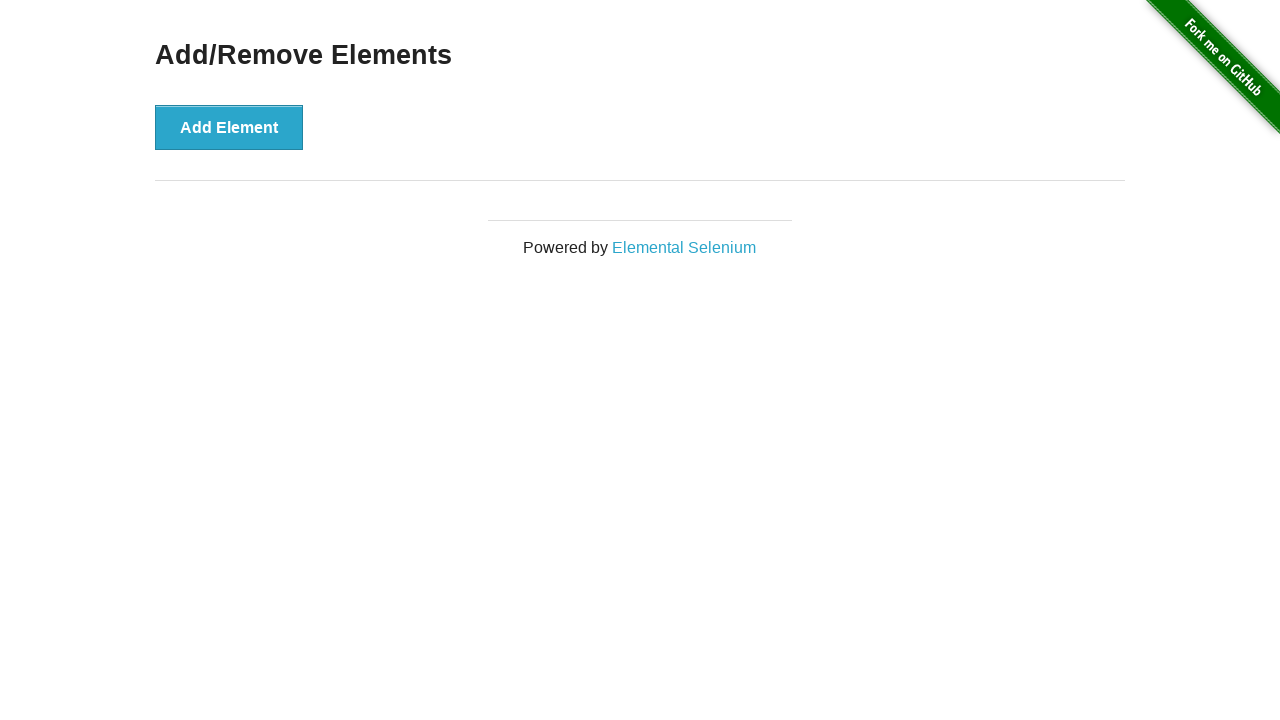

Clicked Add Element button at (229, 127) on div.example button
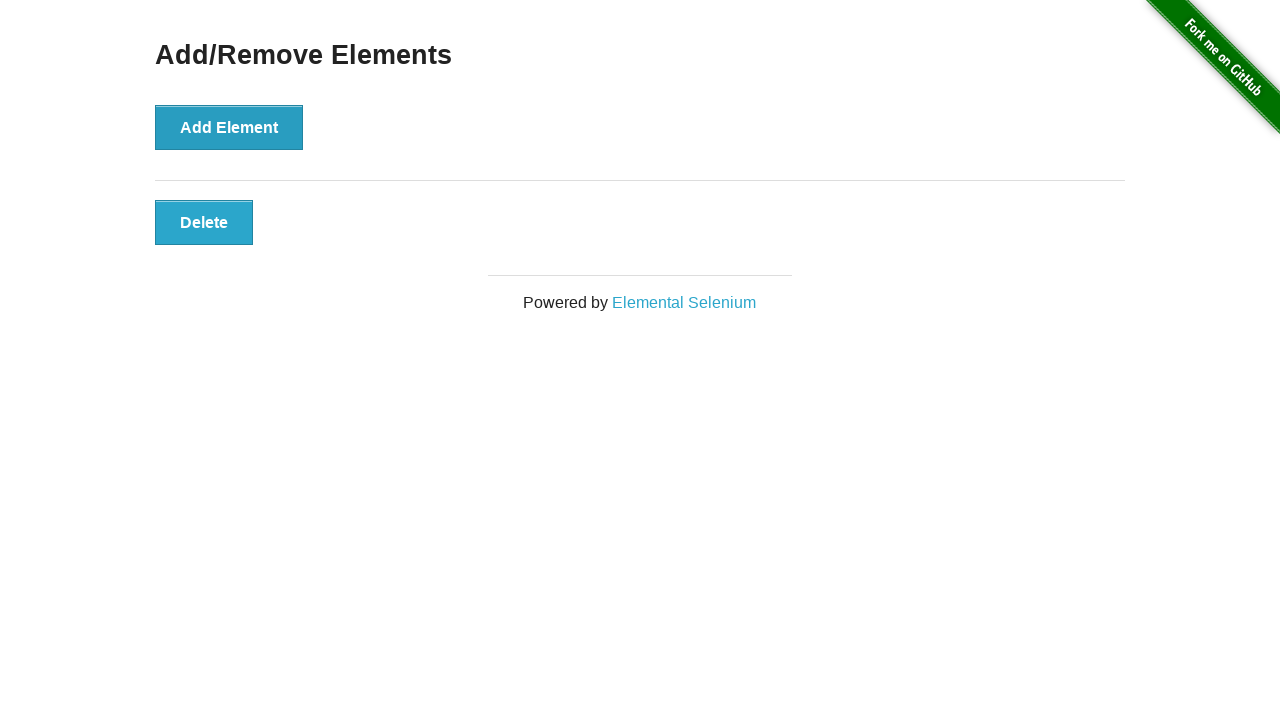

Delete button appeared after adding element
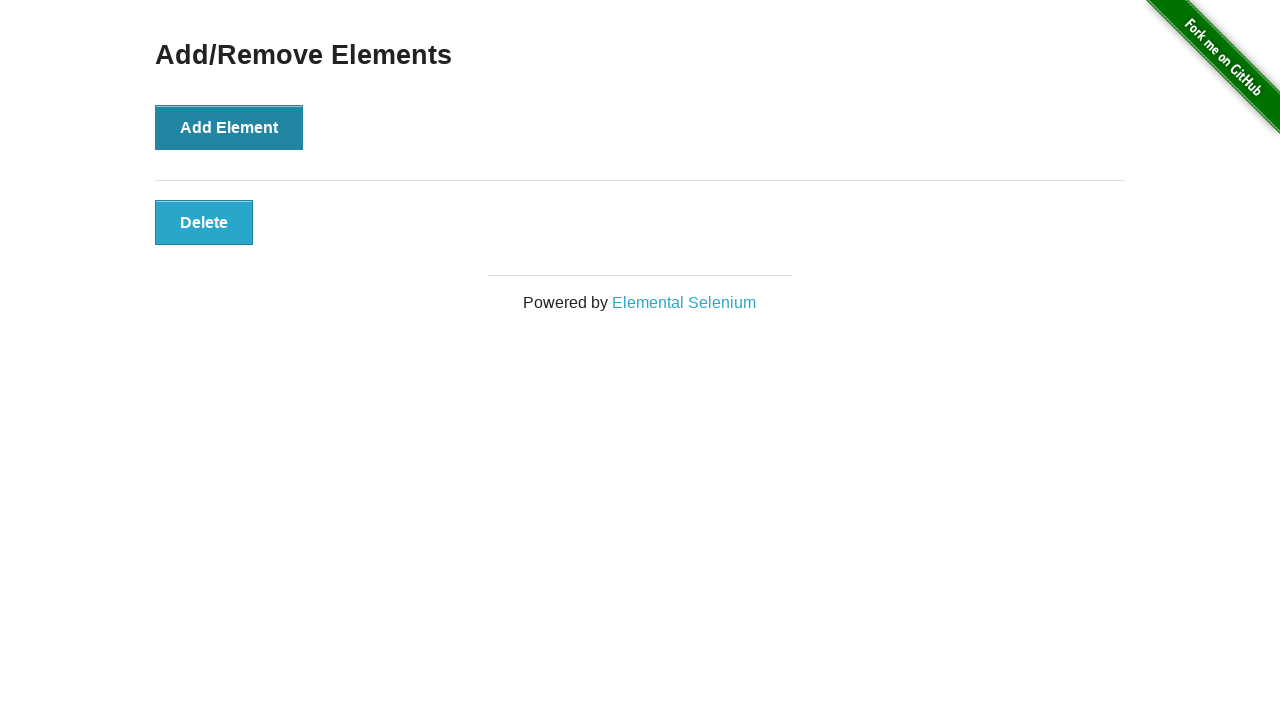

Clicked Delete button to remove the element at (204, 222) on #elements button
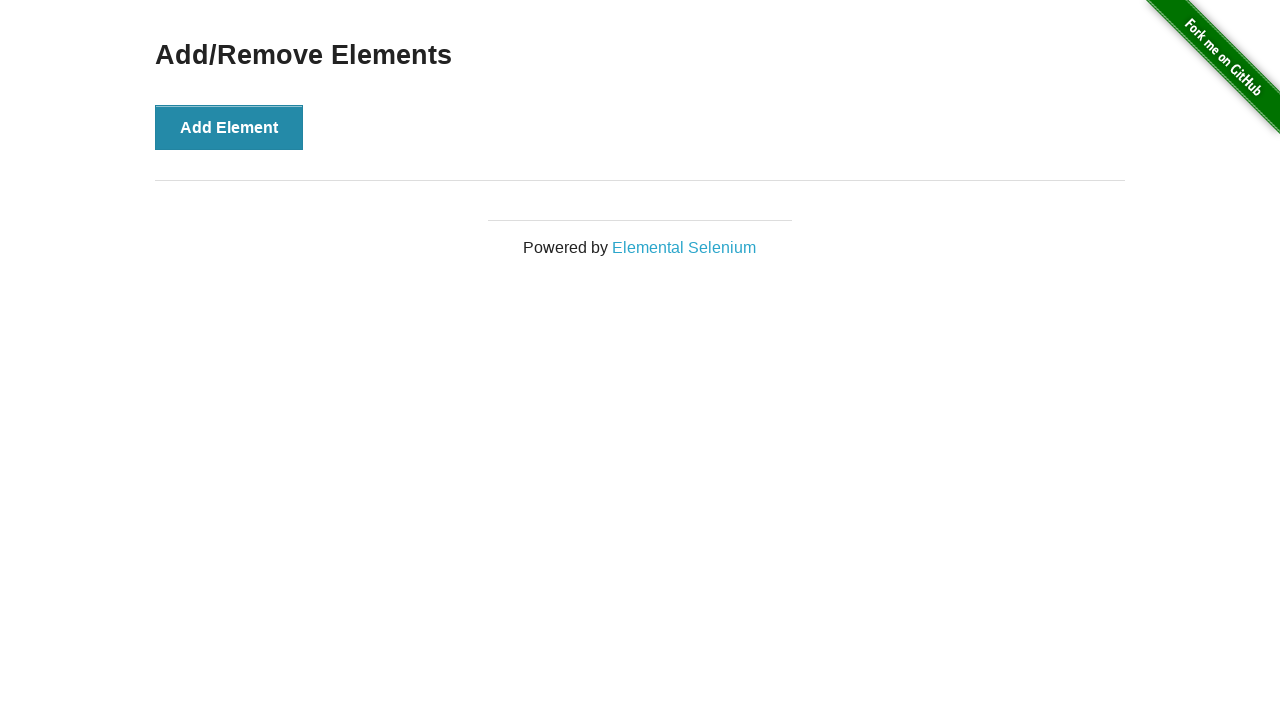

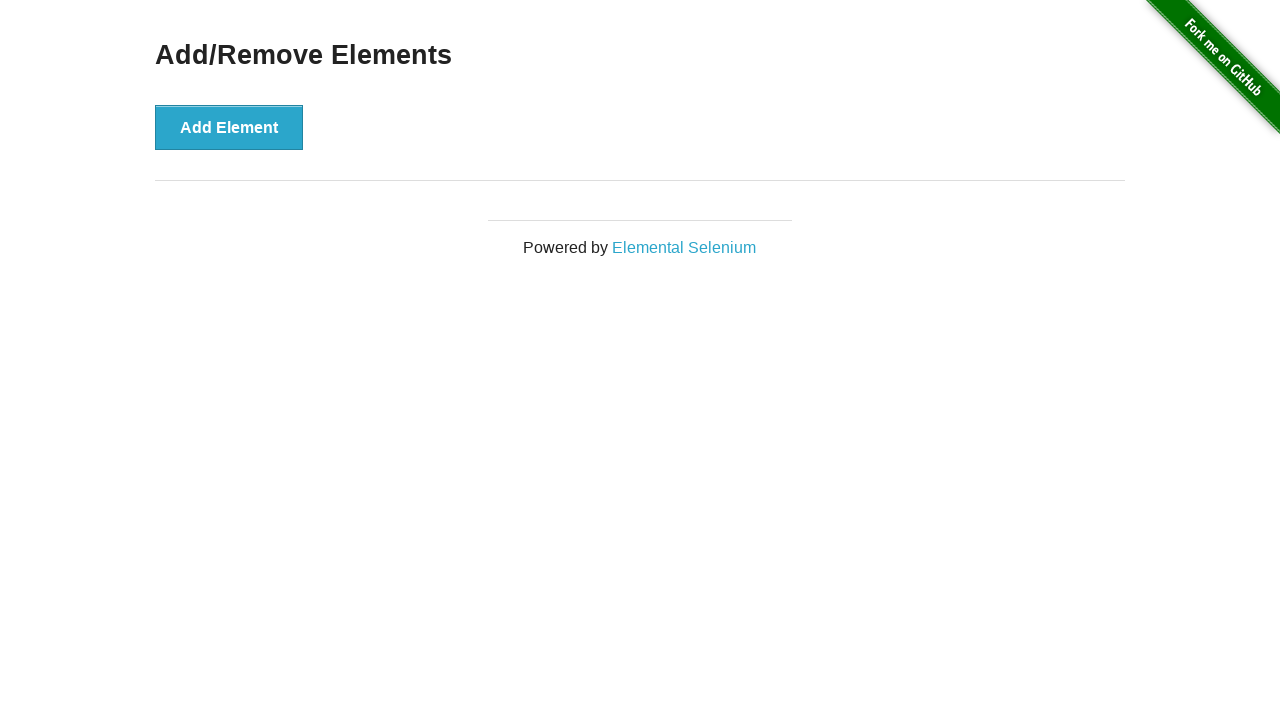